Tests a Japanese word gacha (random word generator) by selecting checkboxes, choosing the number of words to generate, clicking the draw button, and waiting for the random words to be displayed.

Starting URL: https://tango-gacha.com/

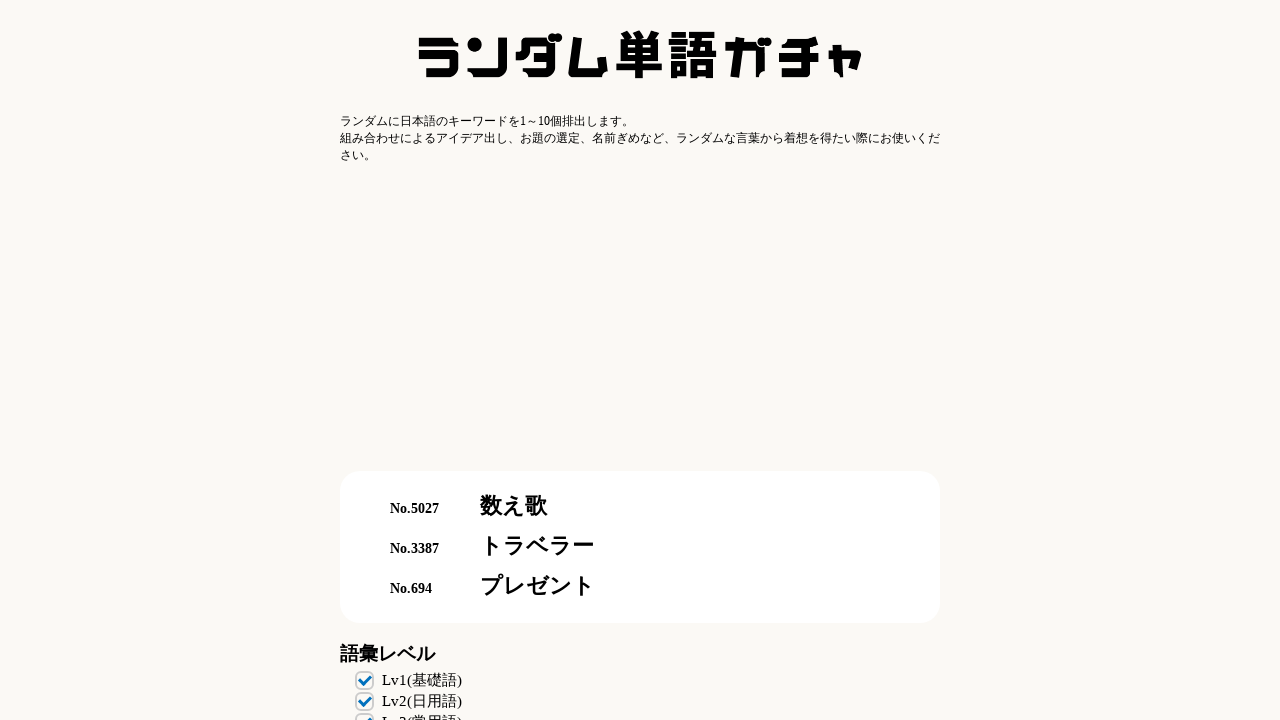

Waited for checkboxes to load
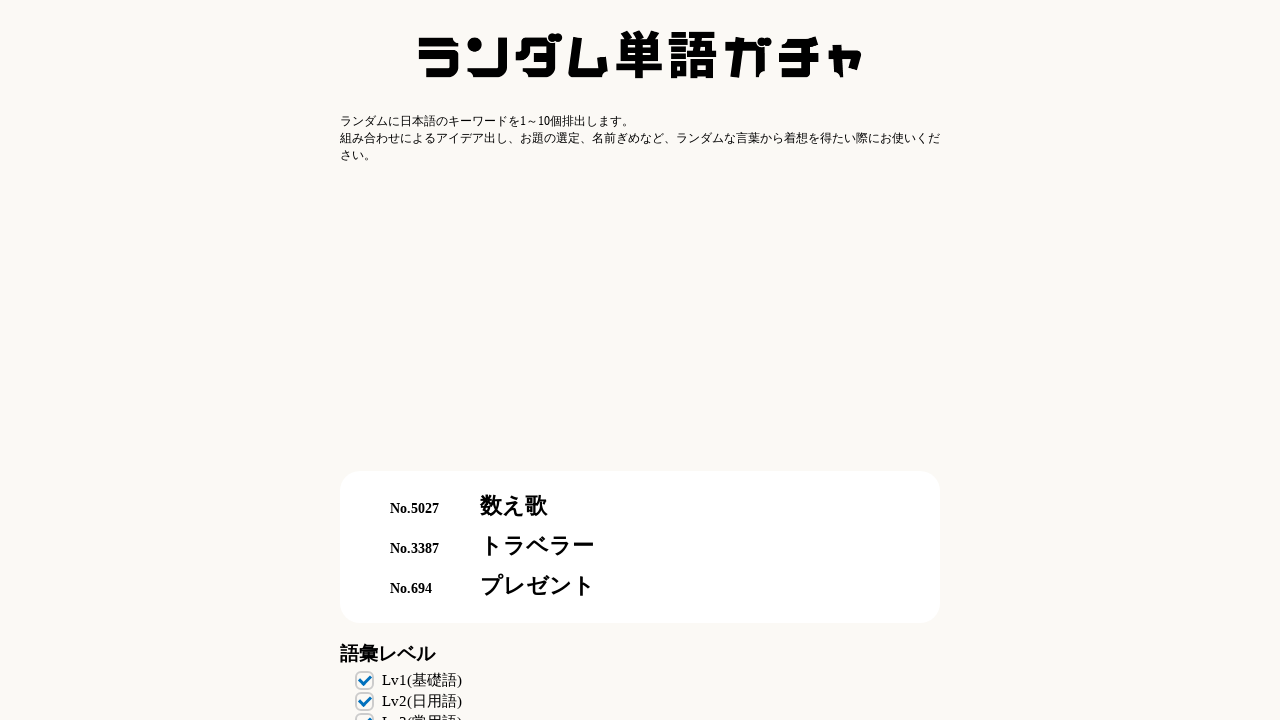

Clicked the 4th checkbox at (640, 360) on .box >> nth=3
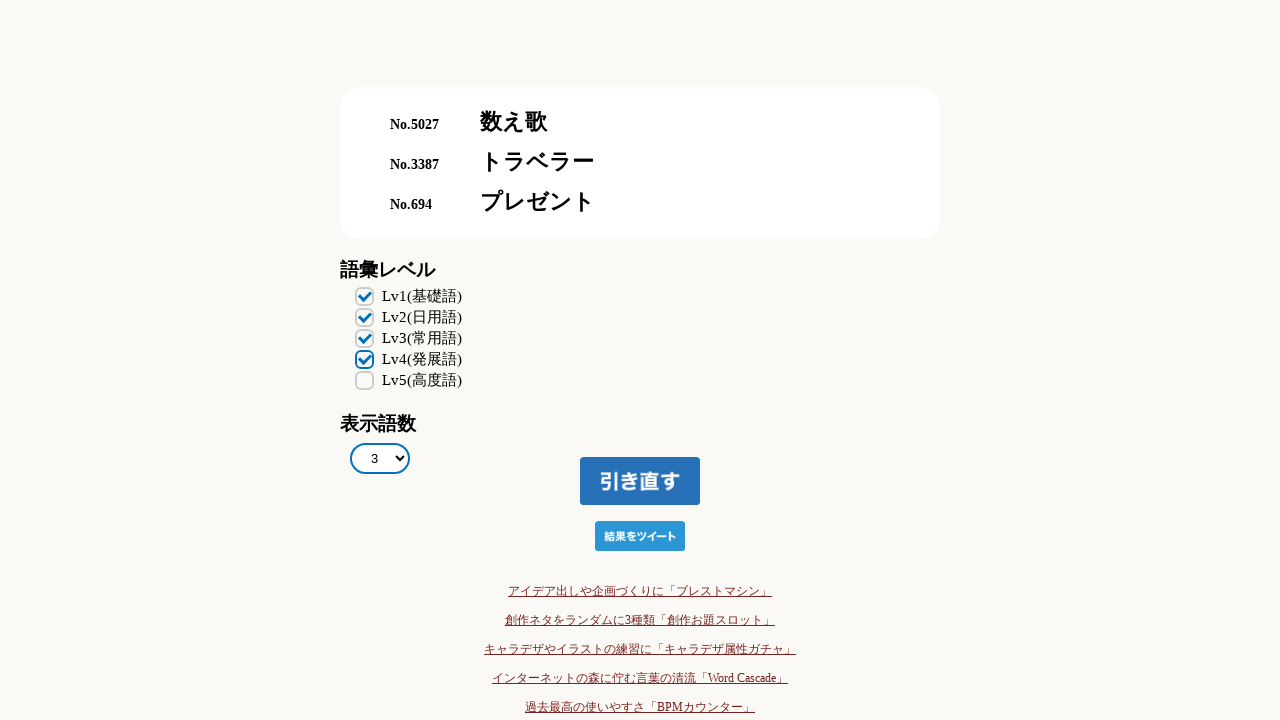

Clicked the 5th checkbox at (640, 381) on .box >> nth=4
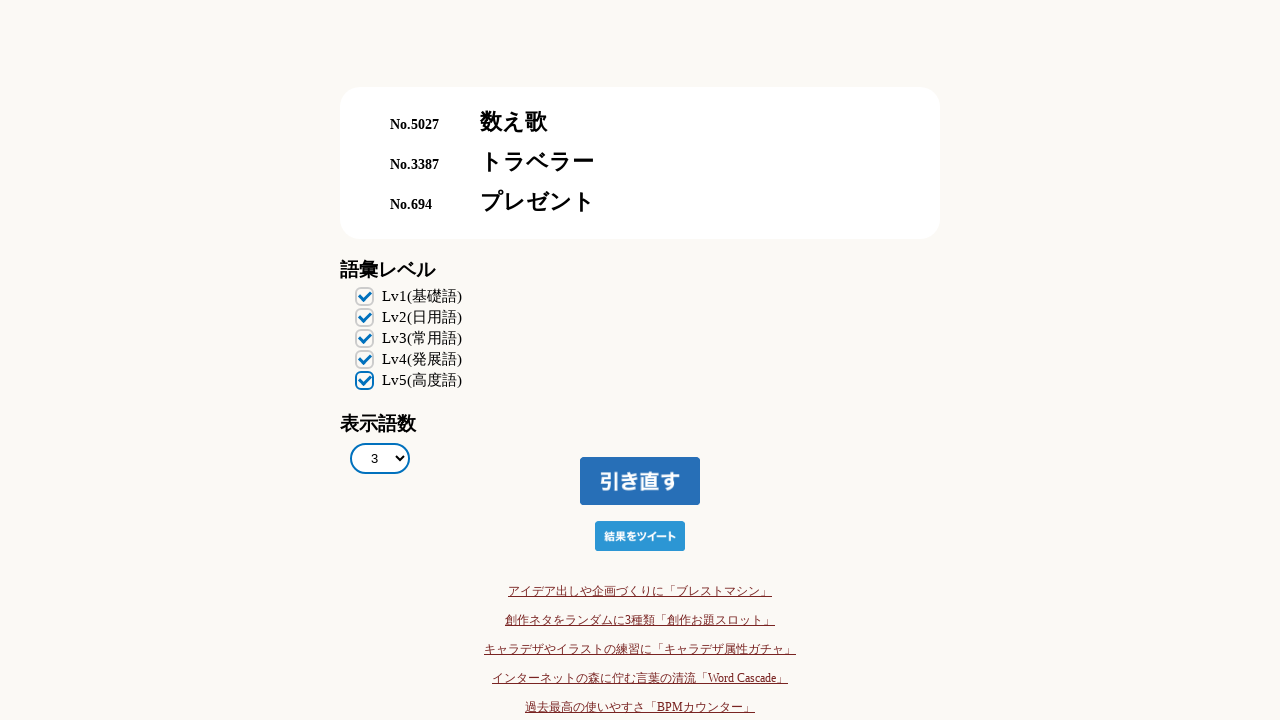

Selected '2' from the word volume dropdown on #word_volume
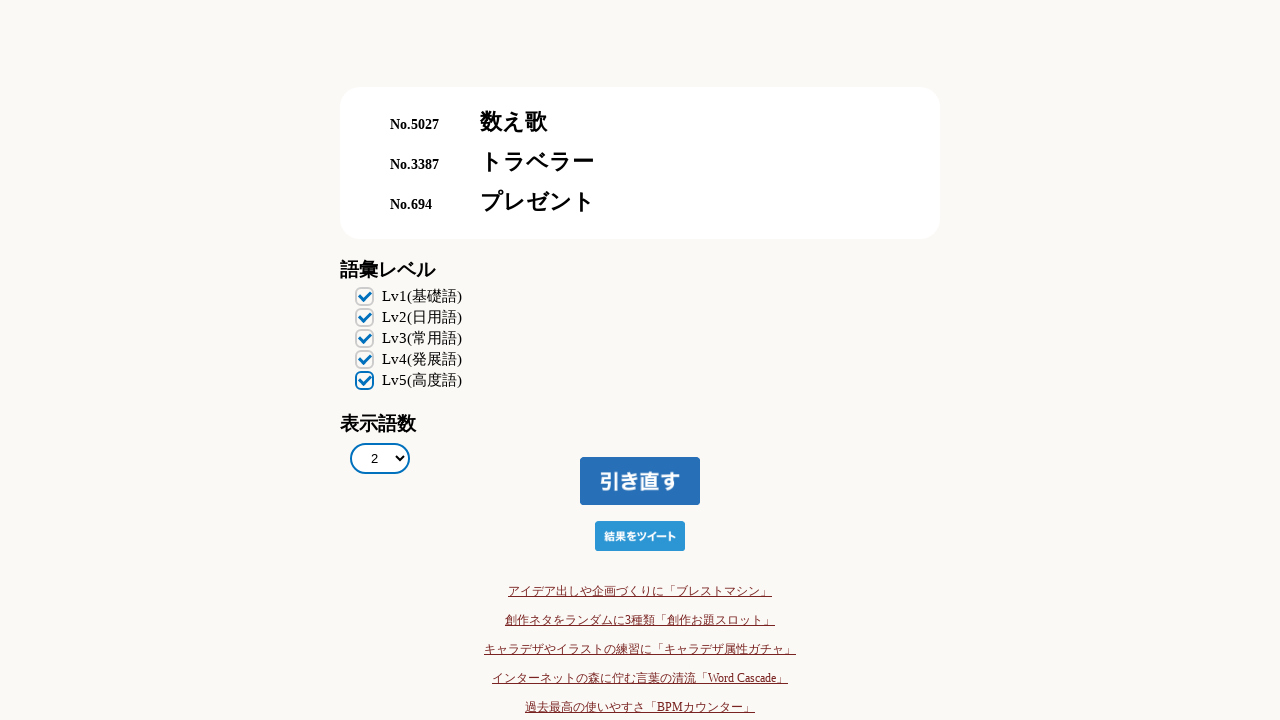

Clicked the draw button to generate random words at (640, 481) on .mouitido
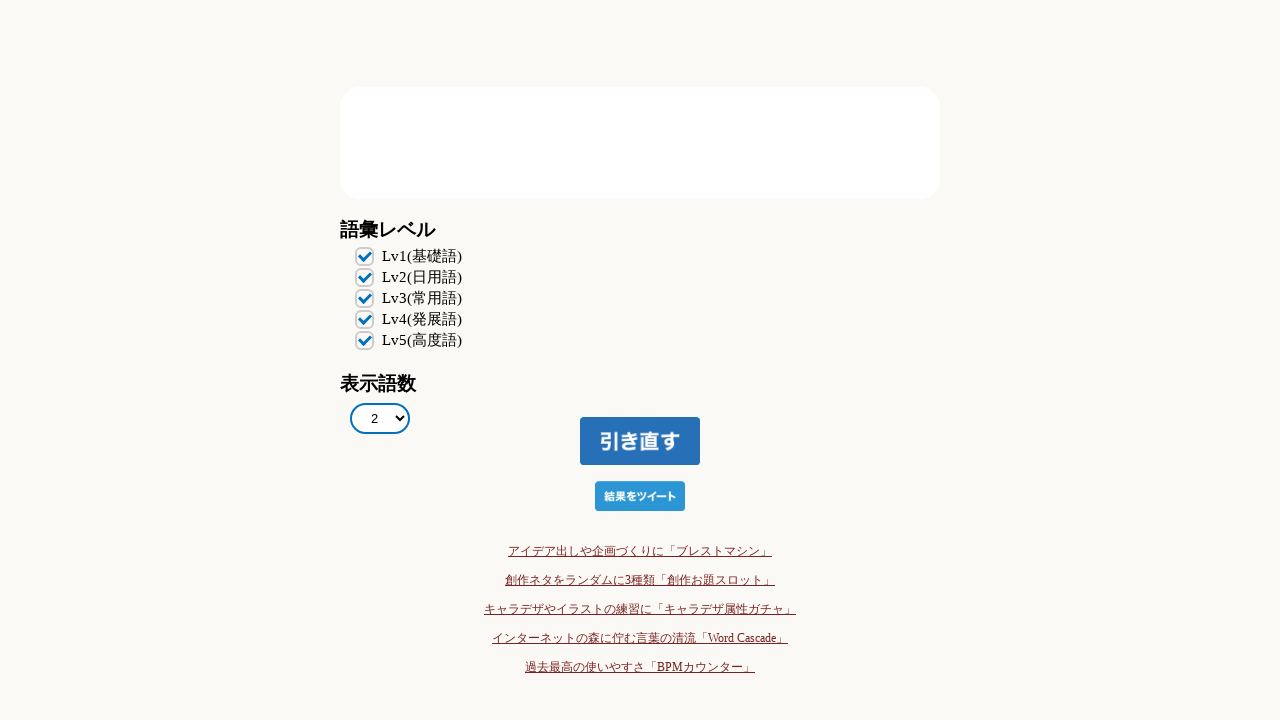

First word displayed
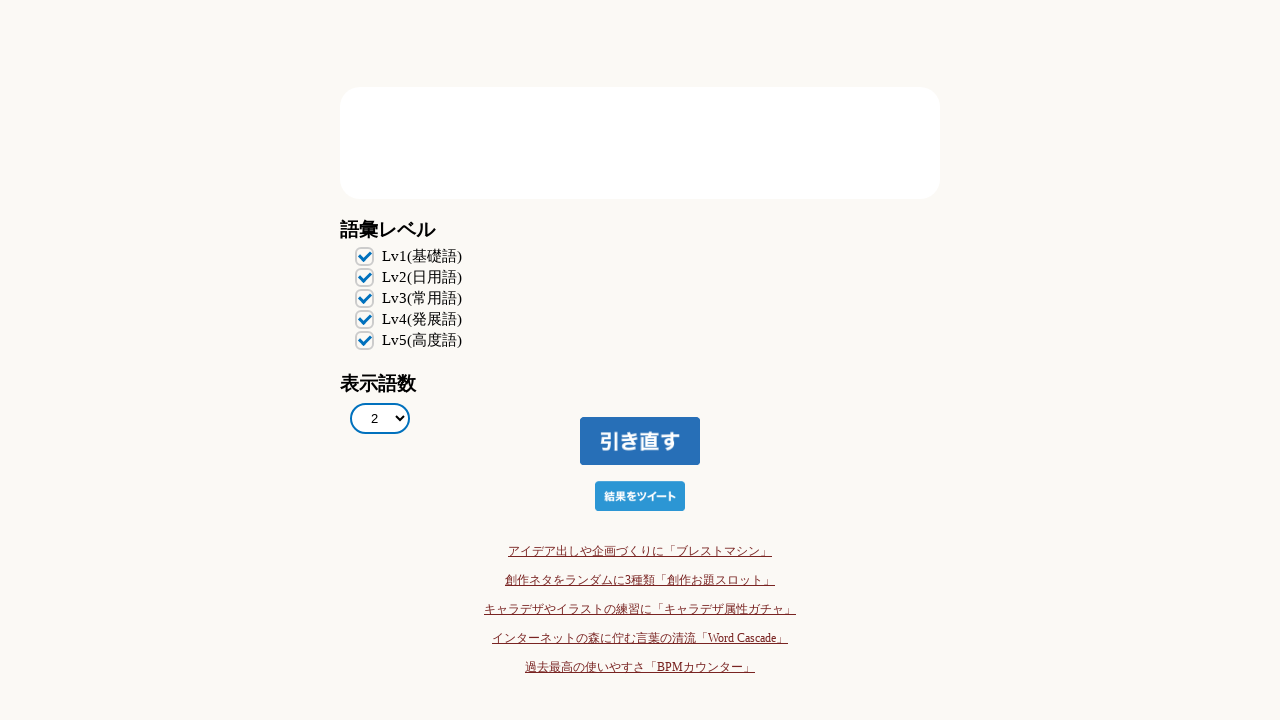

Second word displayed
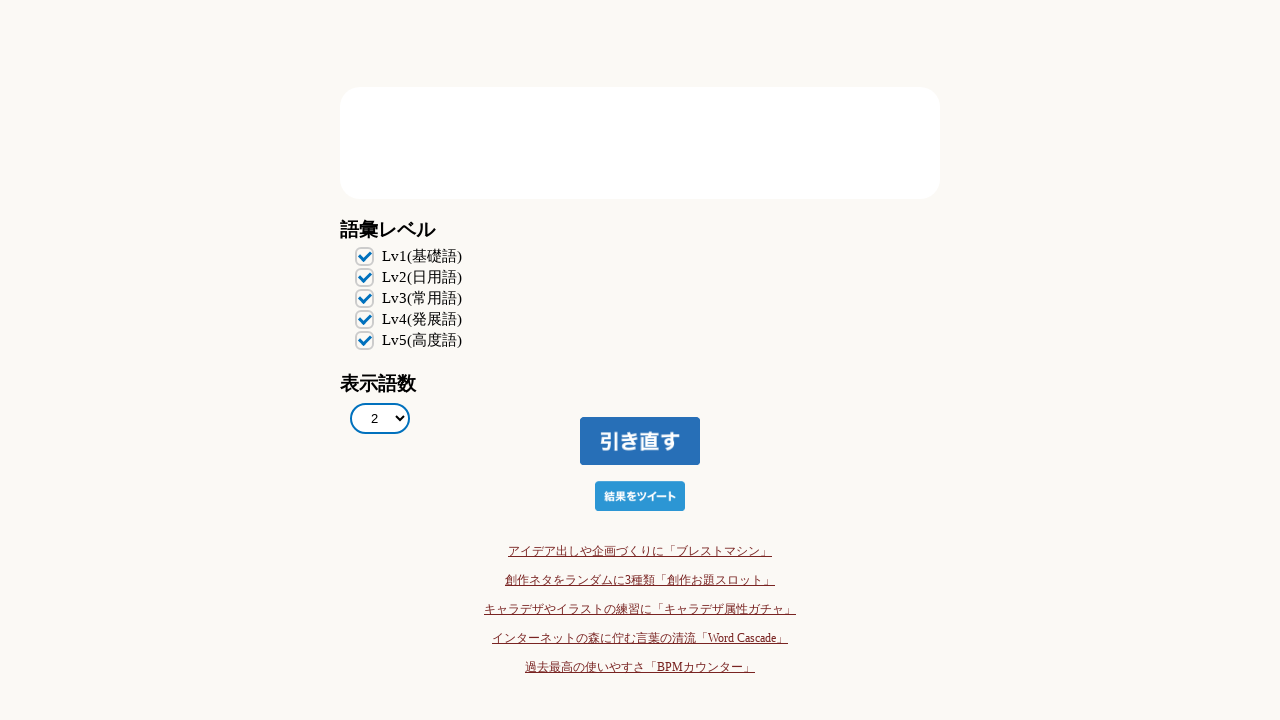

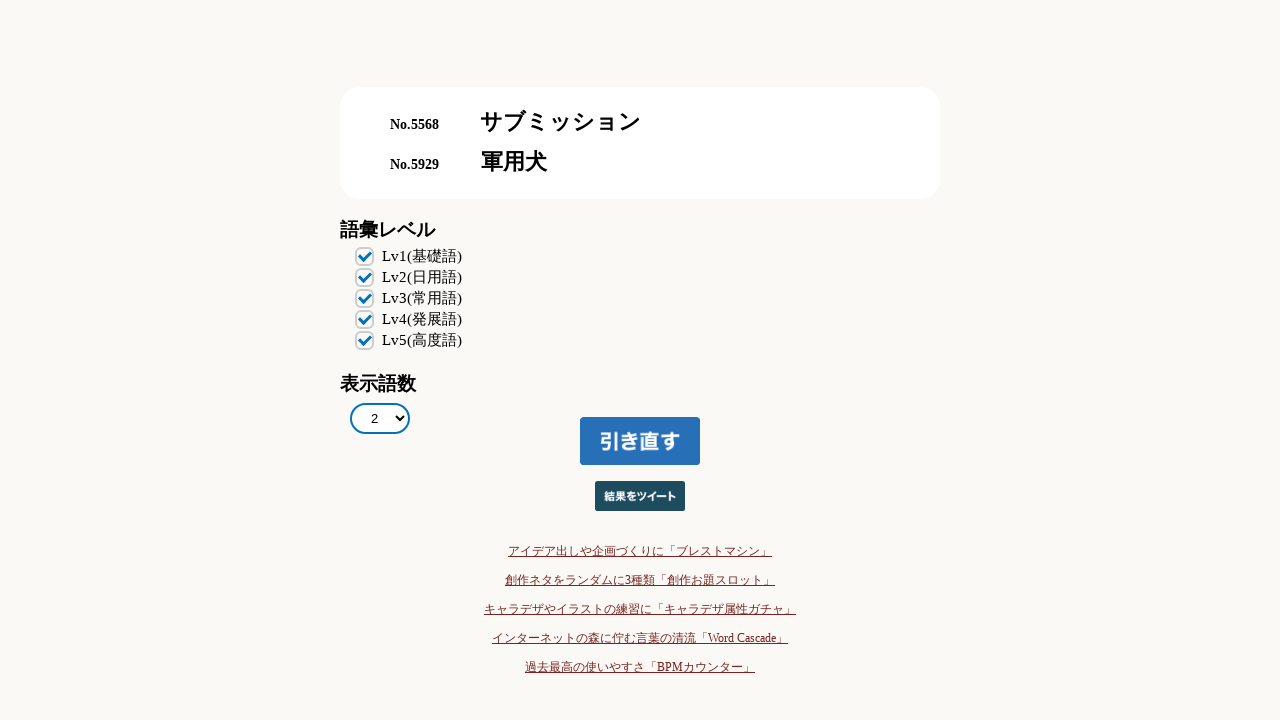